Tests filtering to display only active (incomplete) items

Starting URL: https://demo.playwright.dev/todomvc

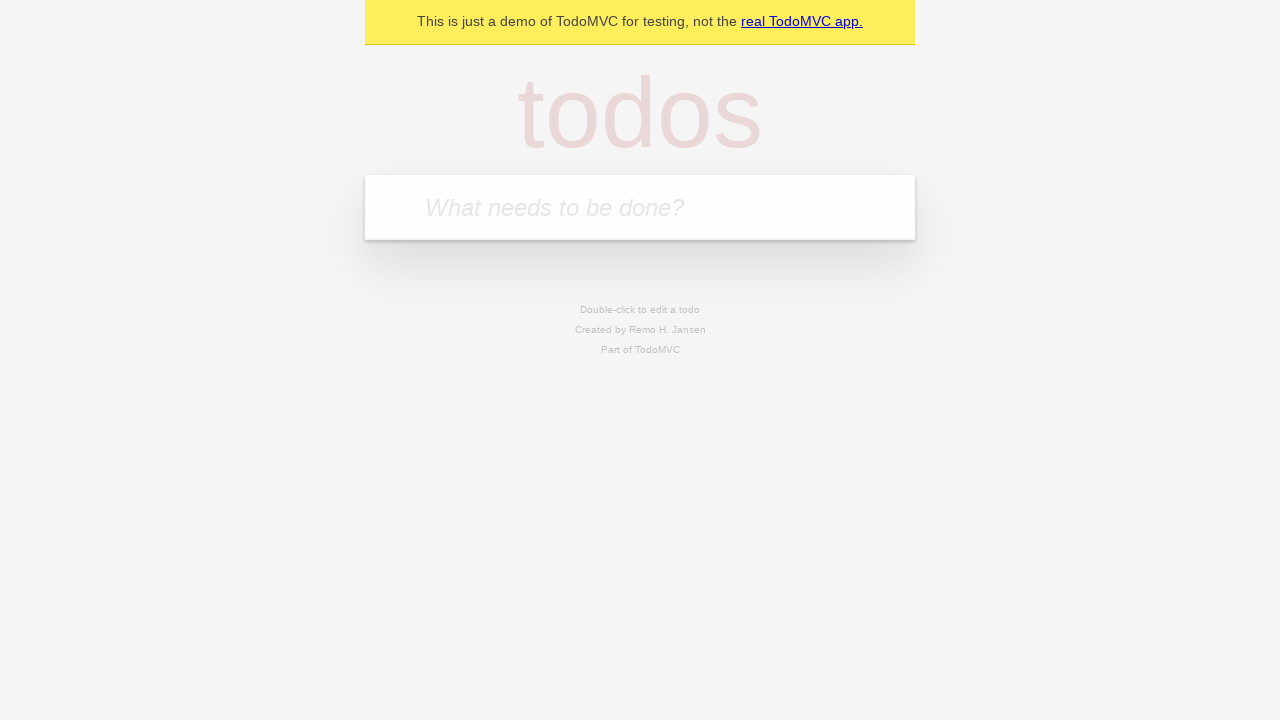

Filled todo input with 'buy some cheese' on internal:attr=[placeholder="What needs to be done?"i]
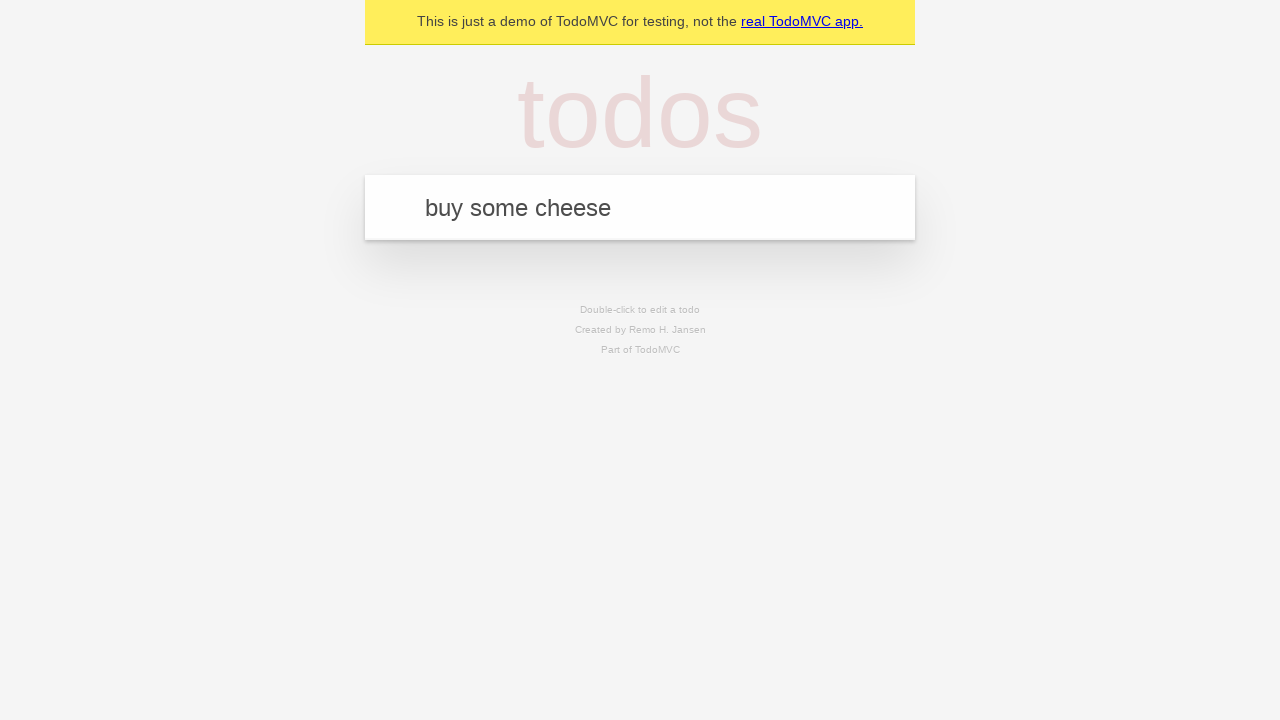

Pressed Enter to create first todo item on internal:attr=[placeholder="What needs to be done?"i]
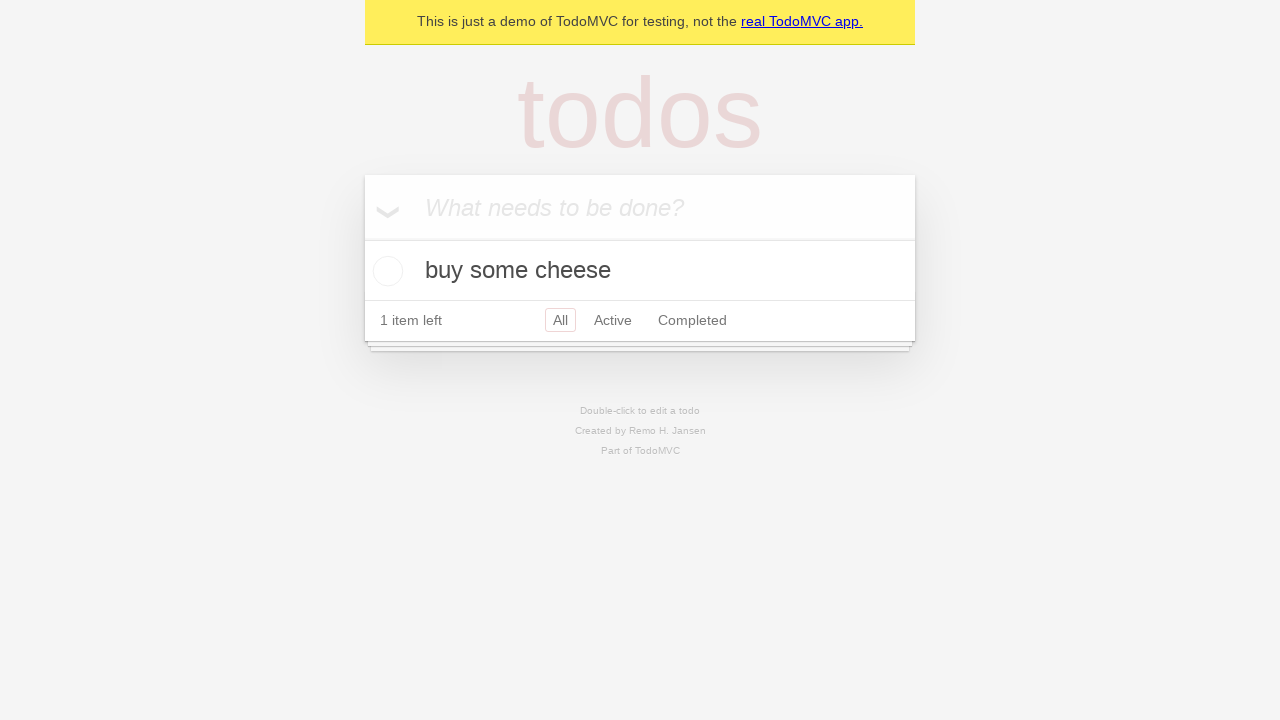

Filled todo input with 'feed the cat' on internal:attr=[placeholder="What needs to be done?"i]
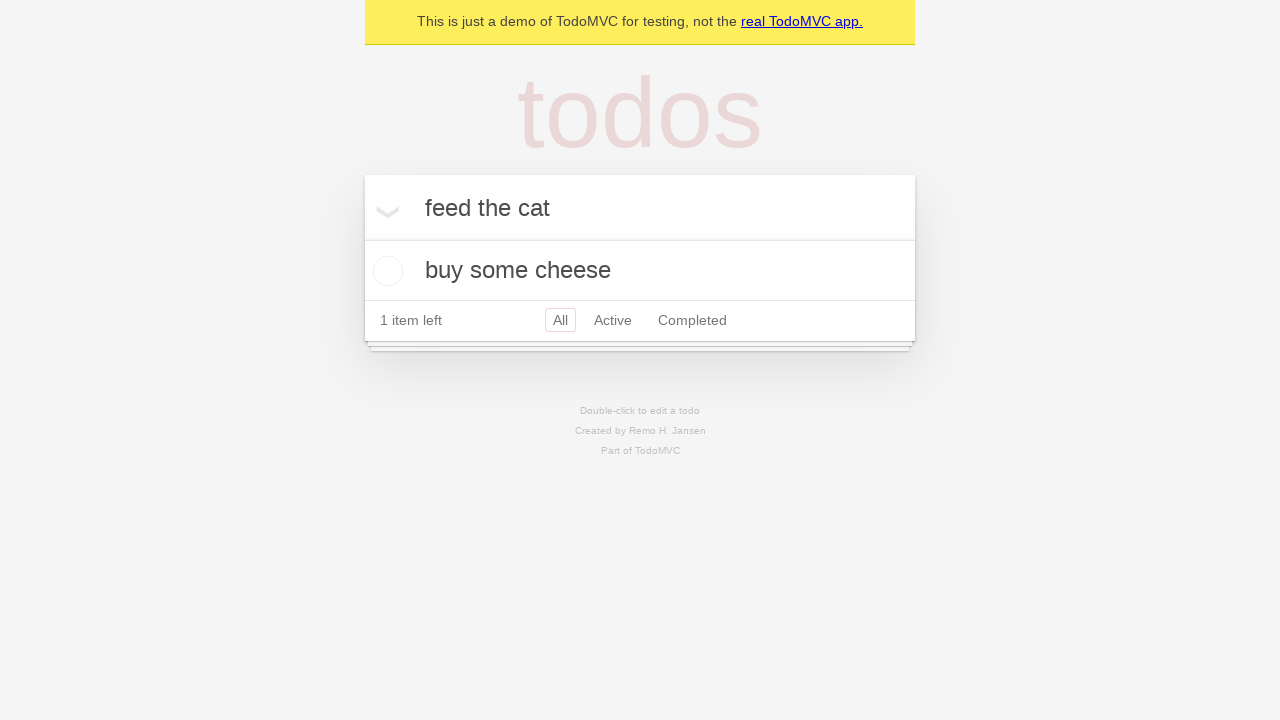

Pressed Enter to create second todo item on internal:attr=[placeholder="What needs to be done?"i]
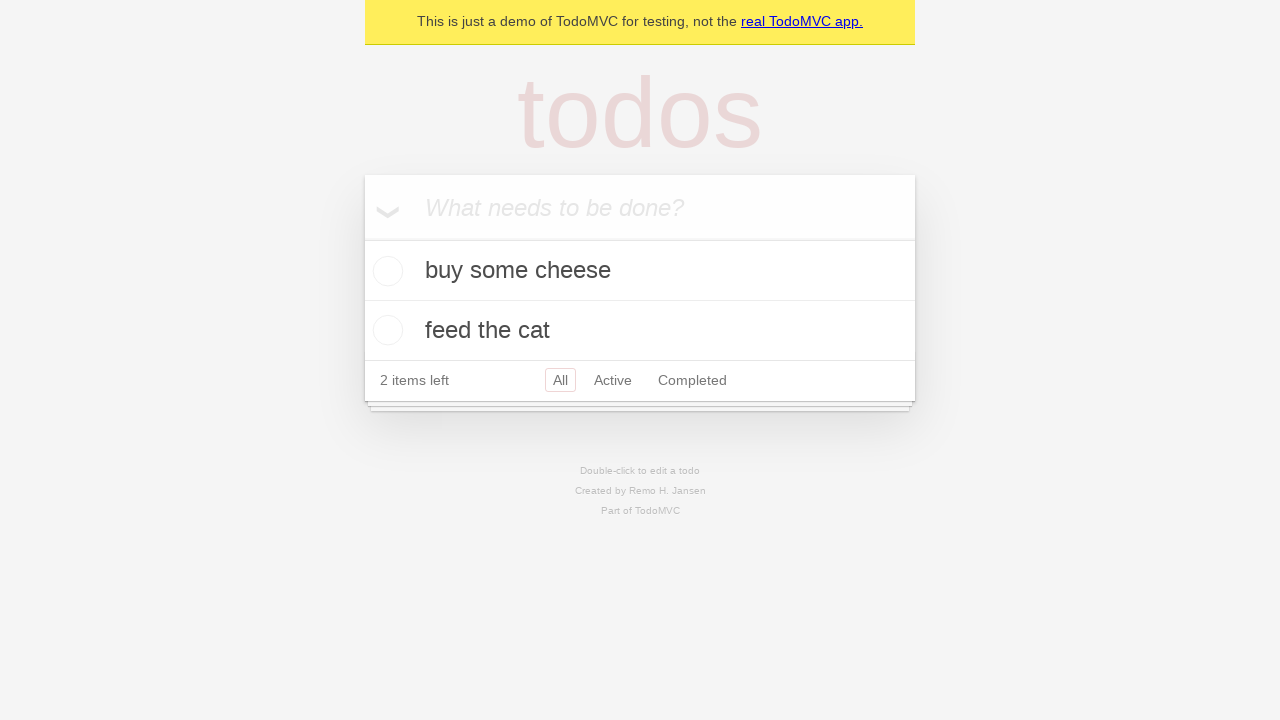

Filled todo input with 'book a doctors appointment' on internal:attr=[placeholder="What needs to be done?"i]
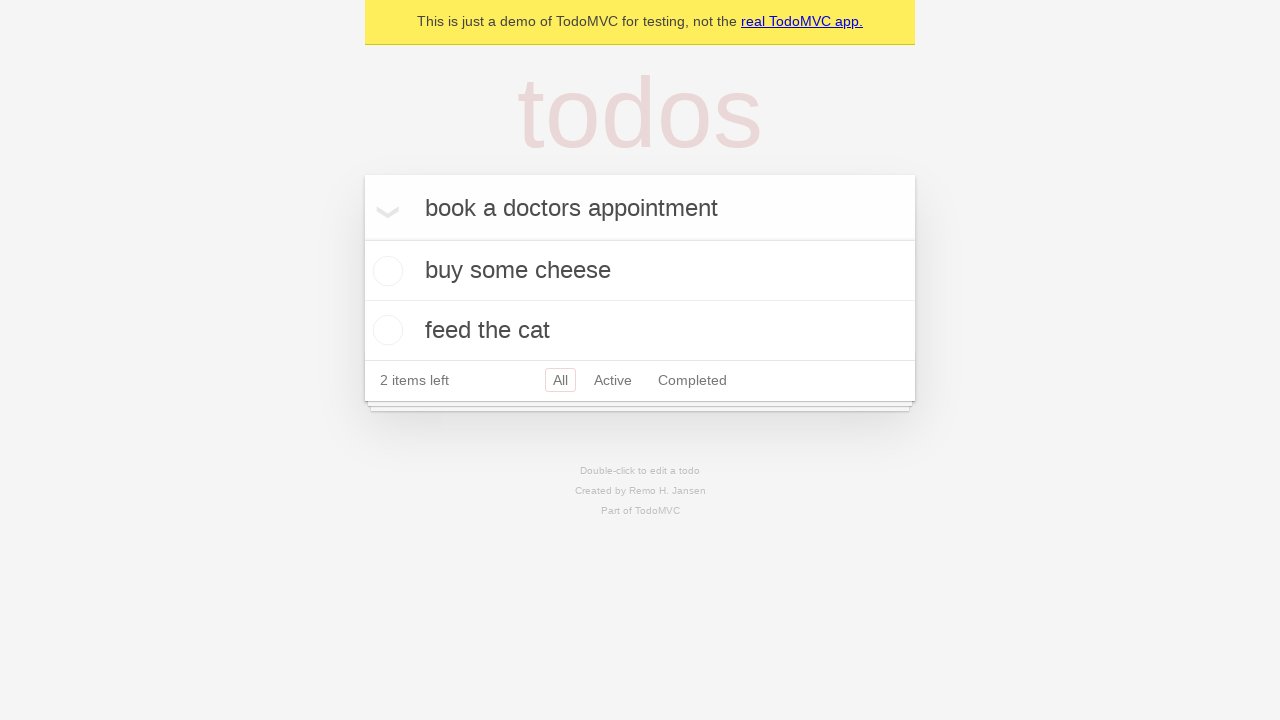

Pressed Enter to create third todo item on internal:attr=[placeholder="What needs to be done?"i]
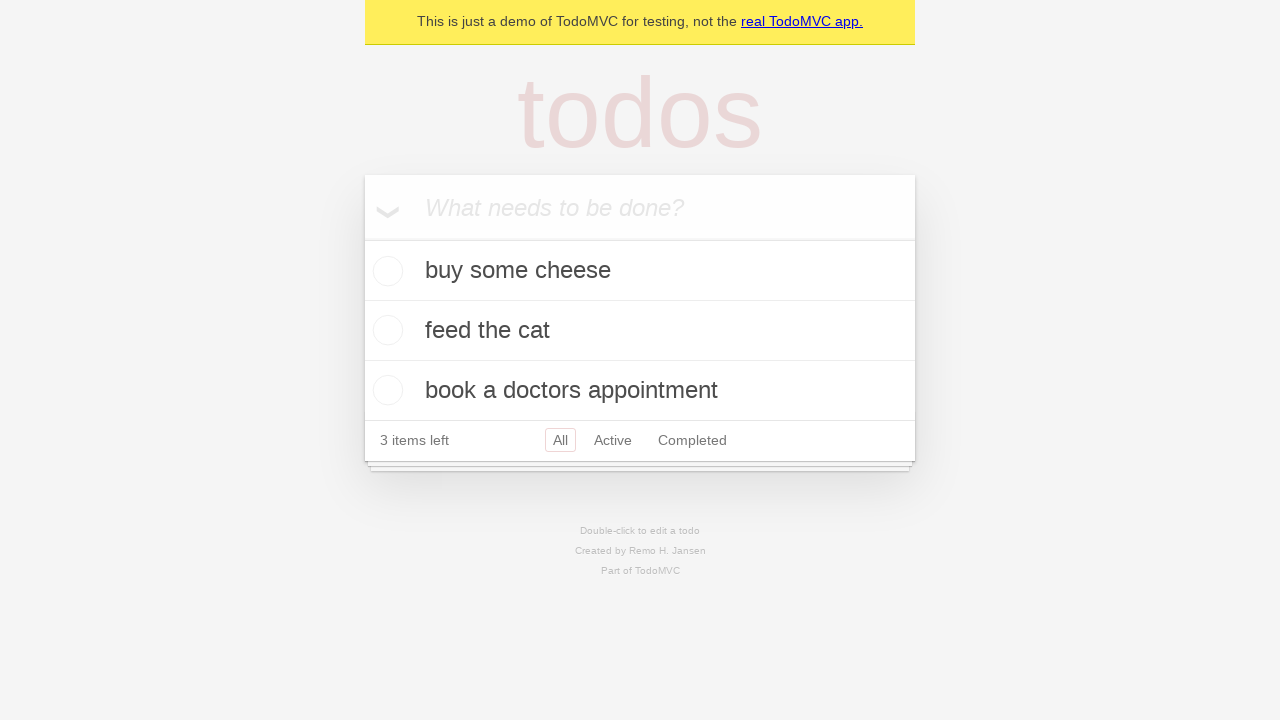

Checked the second todo item 'feed the cat' as complete at (385, 330) on internal:testid=[data-testid="todo-item"s] >> nth=1 >> internal:role=checkbox
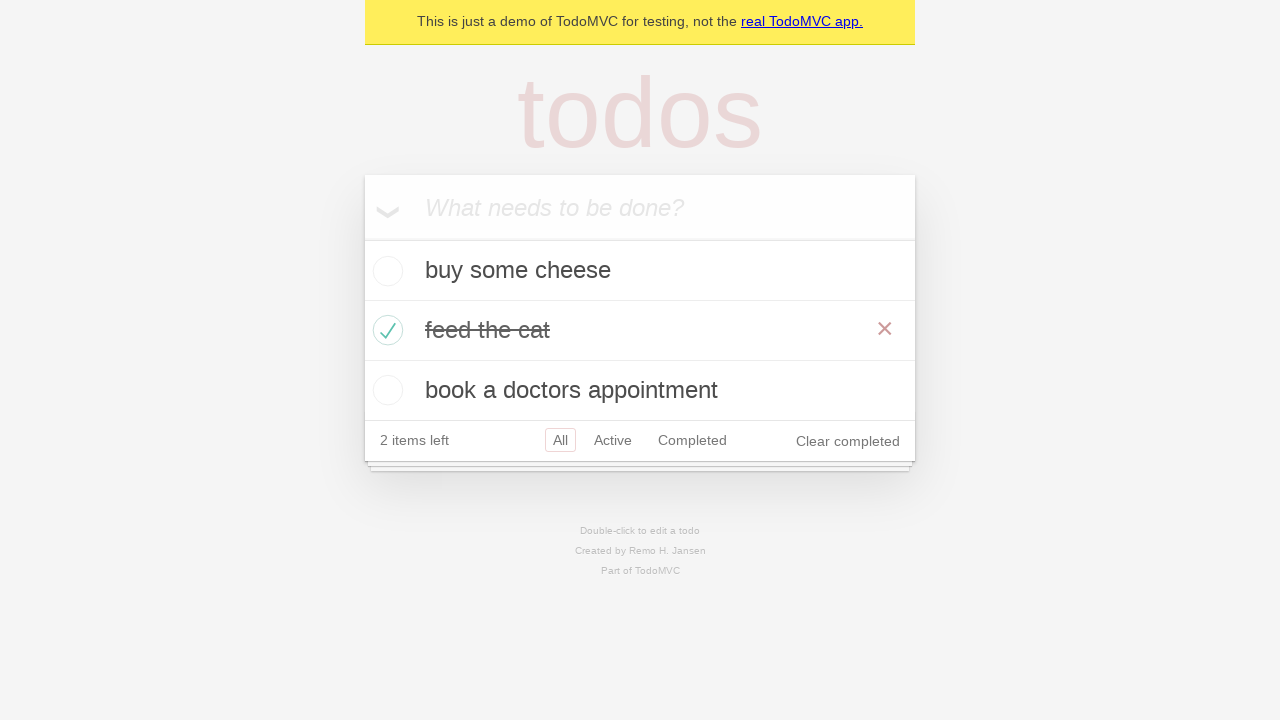

Clicked Active filter to display only incomplete items at (613, 440) on internal:role=link[name="Active"i]
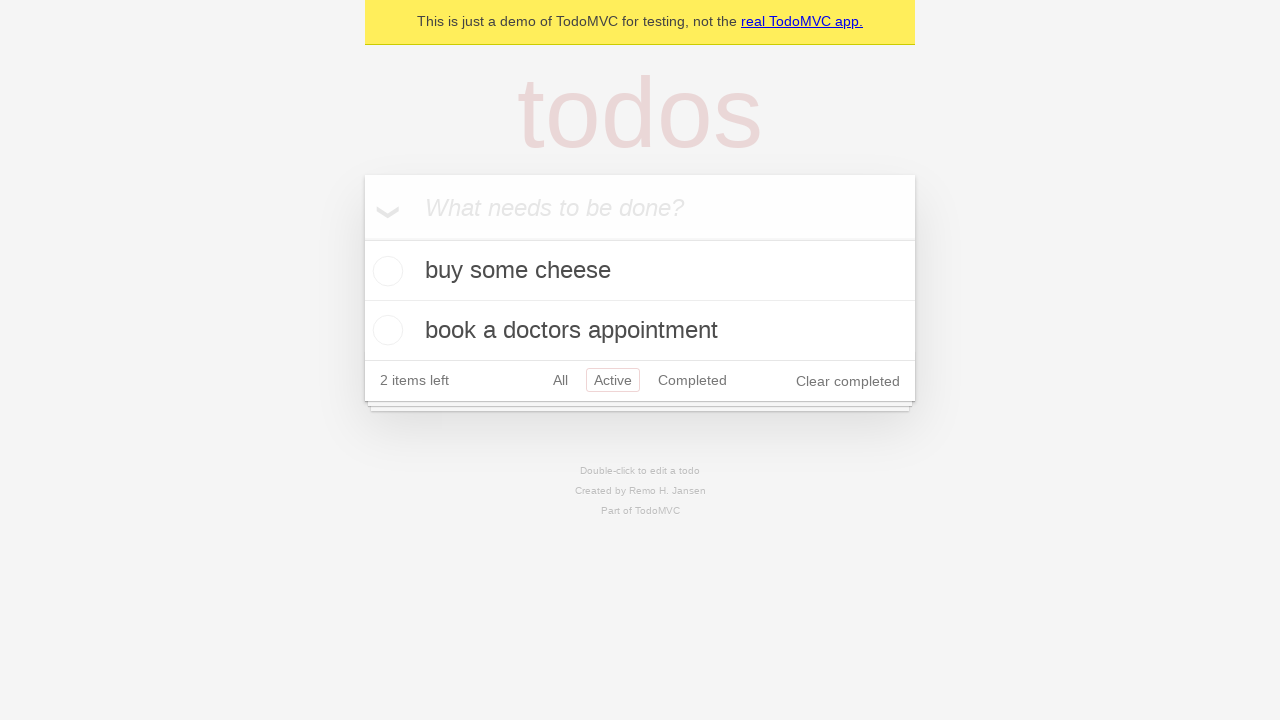

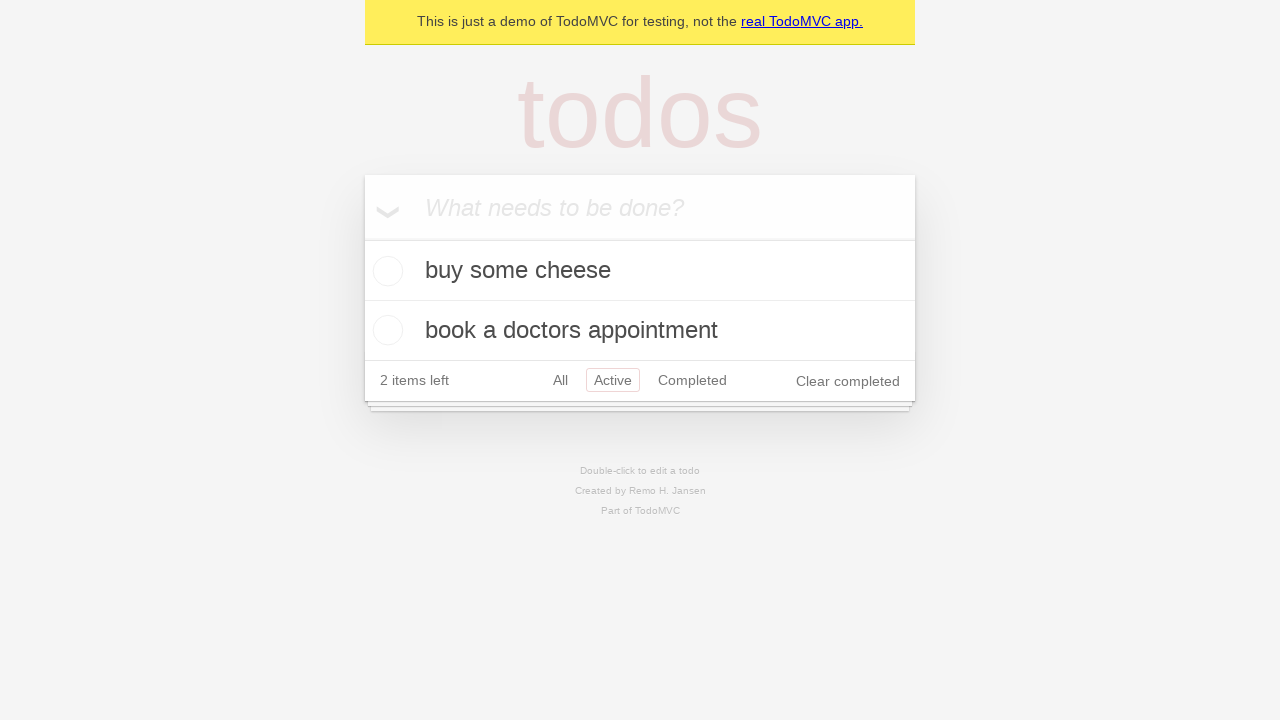